Tests browser navigation functionality by navigating to a GitHub repository page, then going back, forward, and reloading the page

Starting URL: https://github.com/microsoft/playwright-dotnet

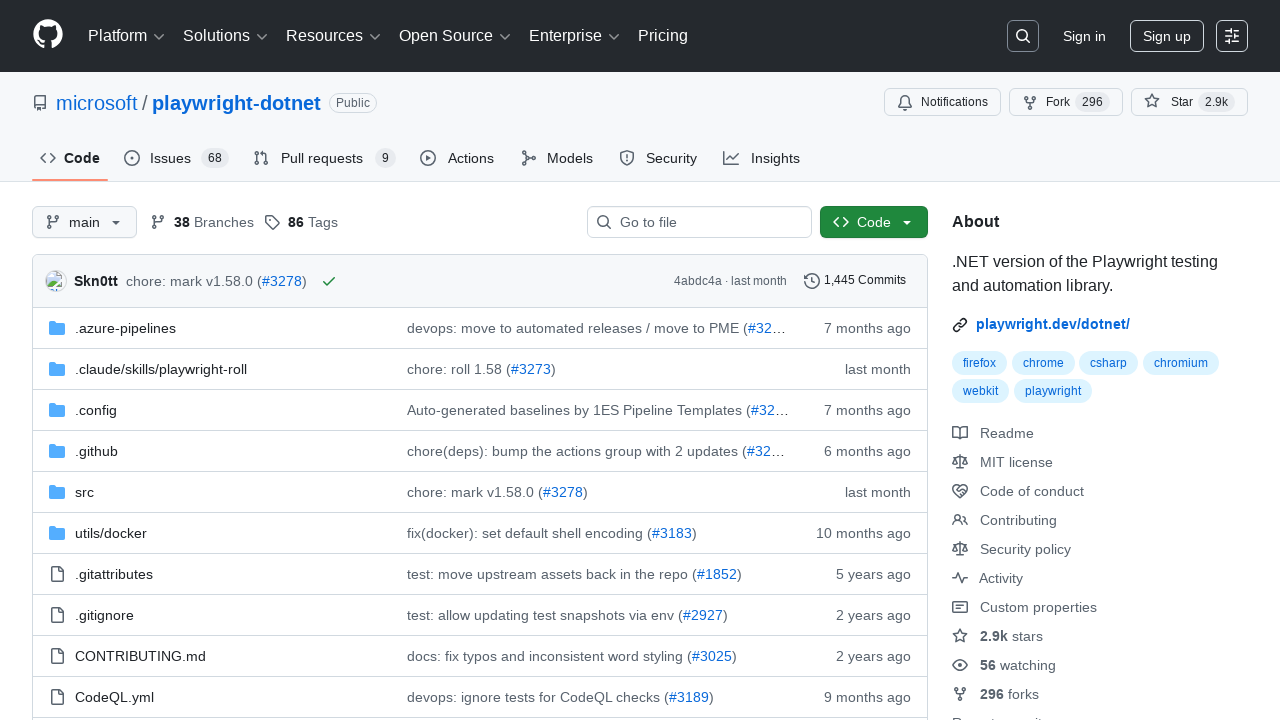

Navigated back in browser history
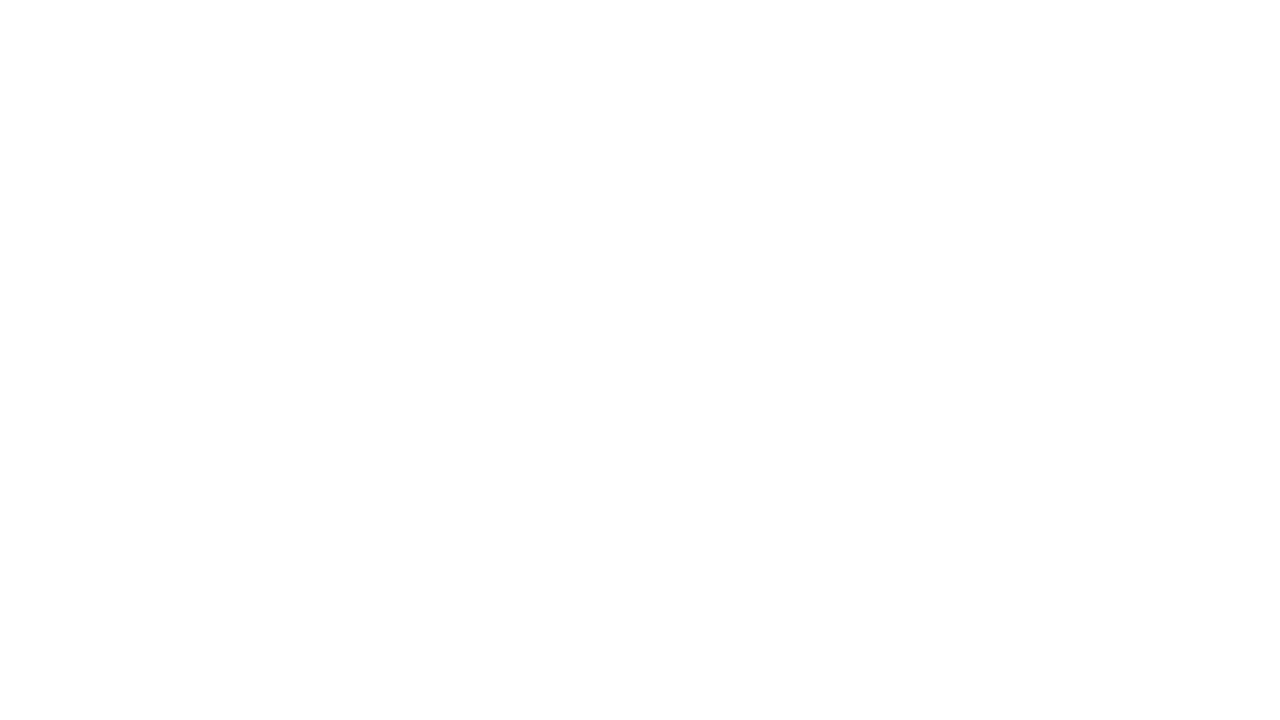

Navigated forward in browser history
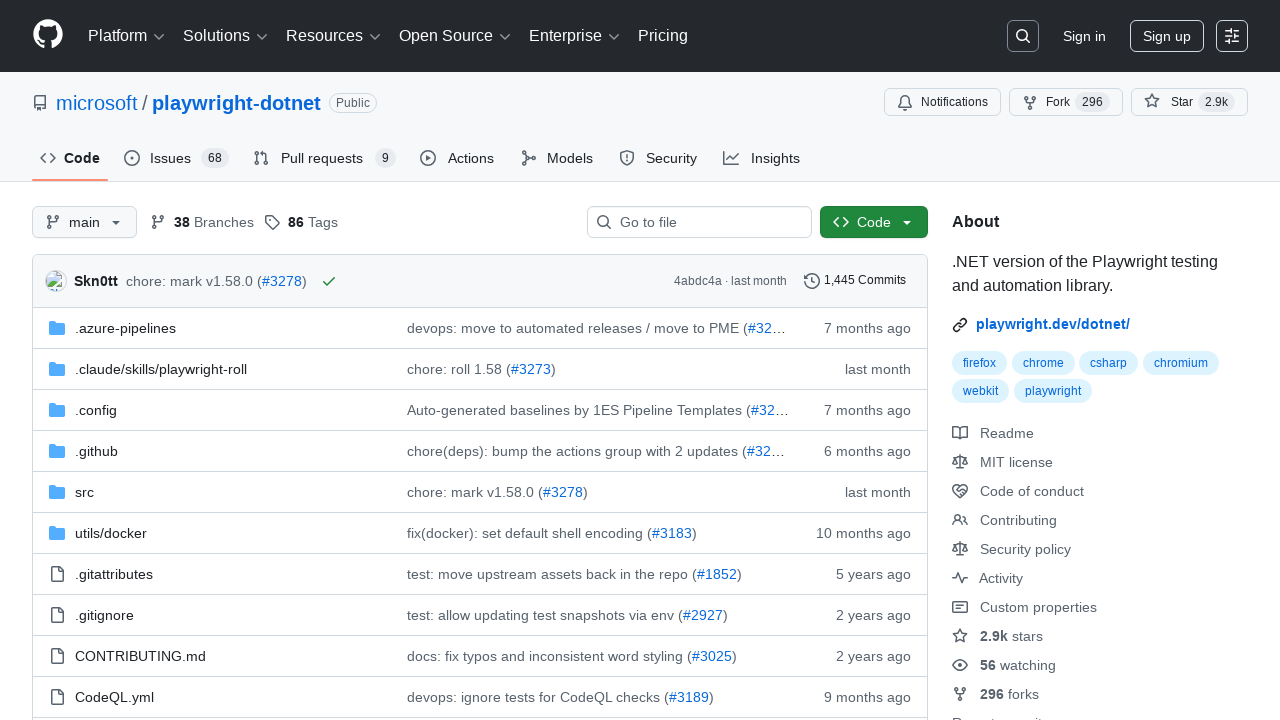

Reloaded the current page
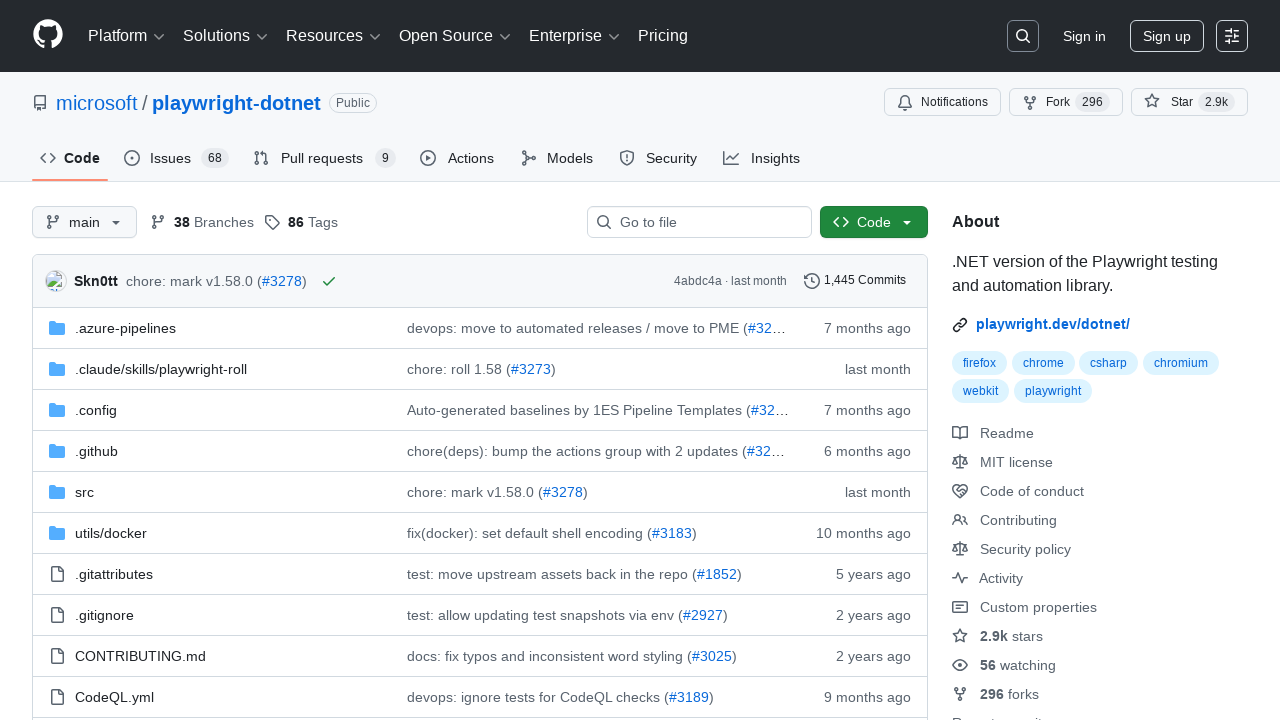

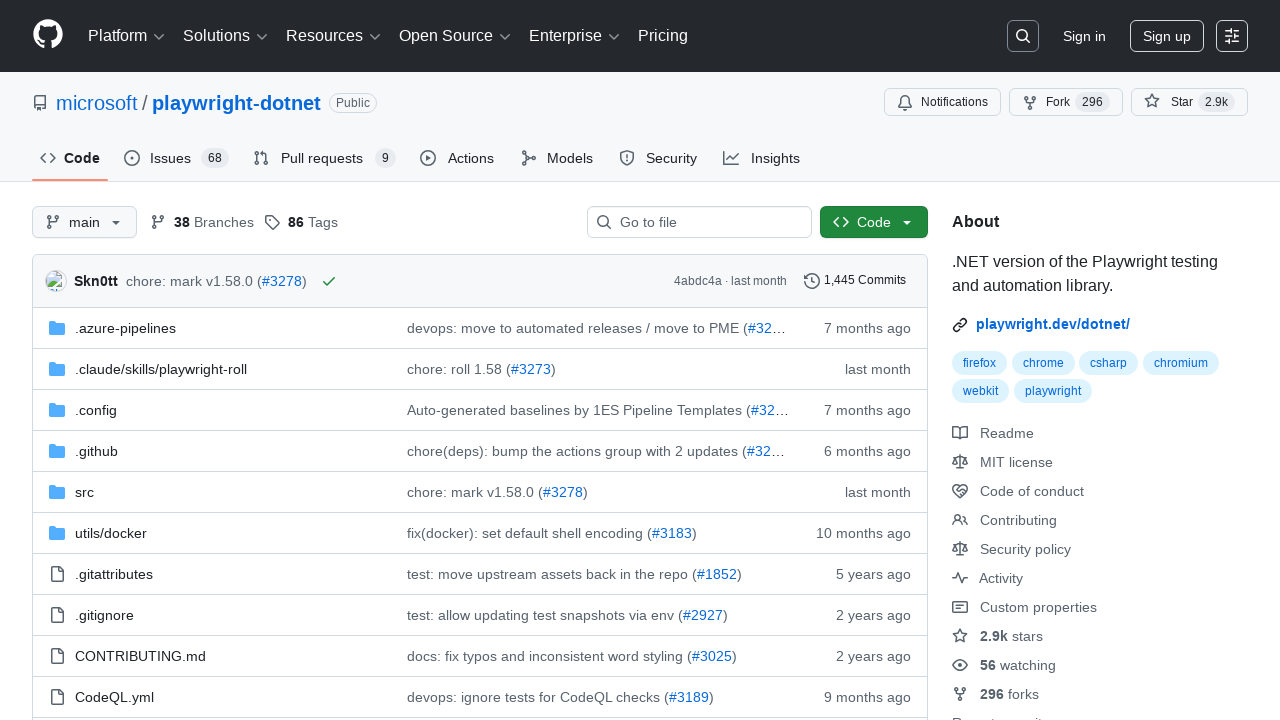